Navigates to a mortgage calculator website and scrolls down the page by 450 pixels to view the loan section

Starting URL: https://www.mortgagecalculator.org

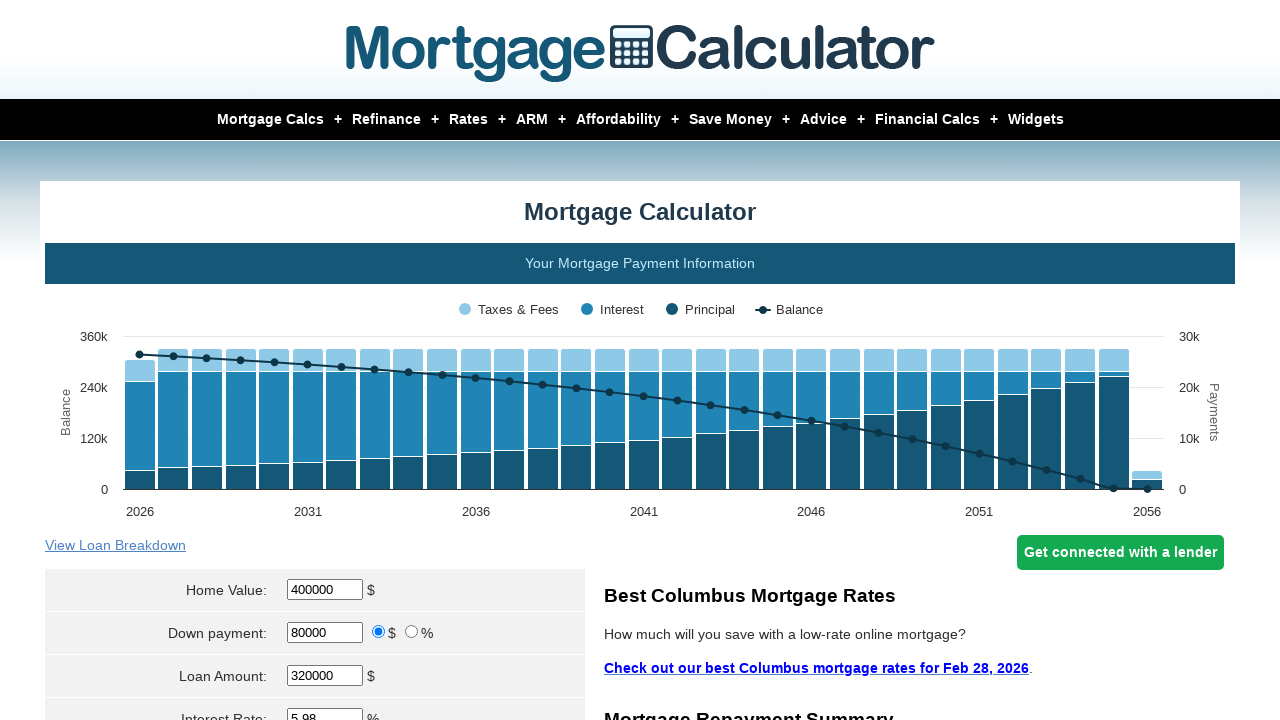

Navigated to mortgage calculator website
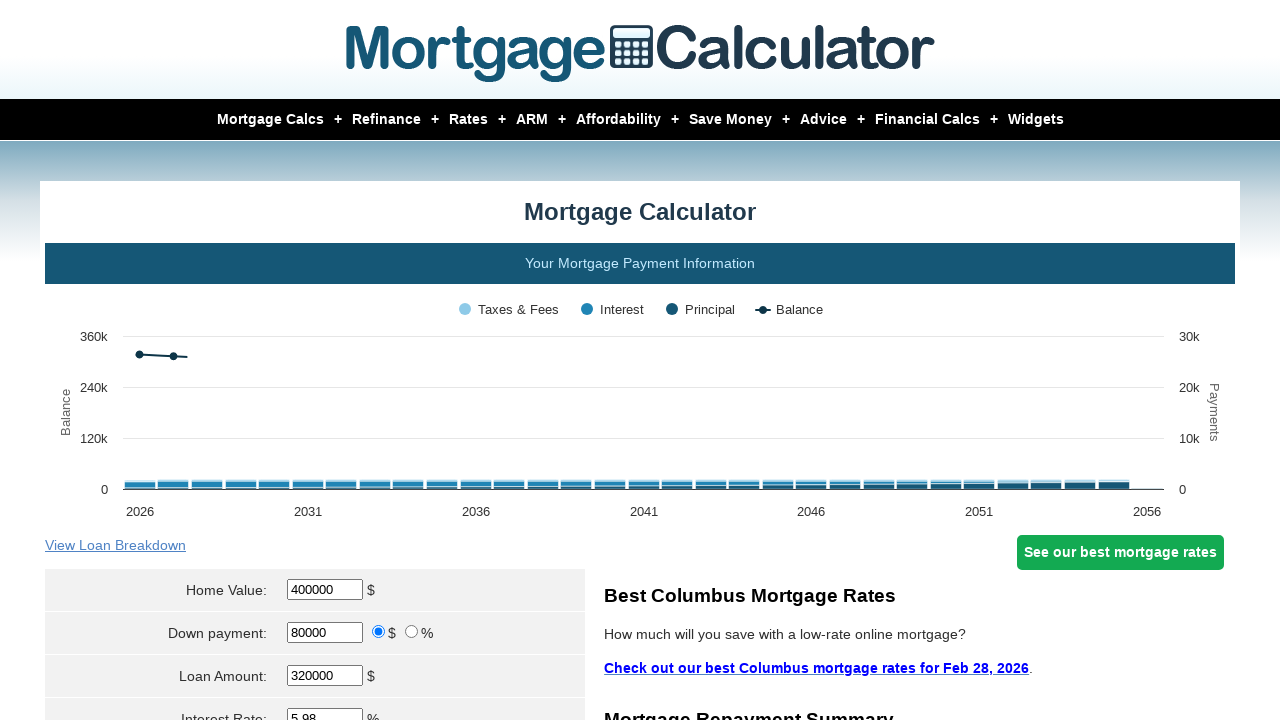

Scrolled down the page by 450 pixels to view loan section
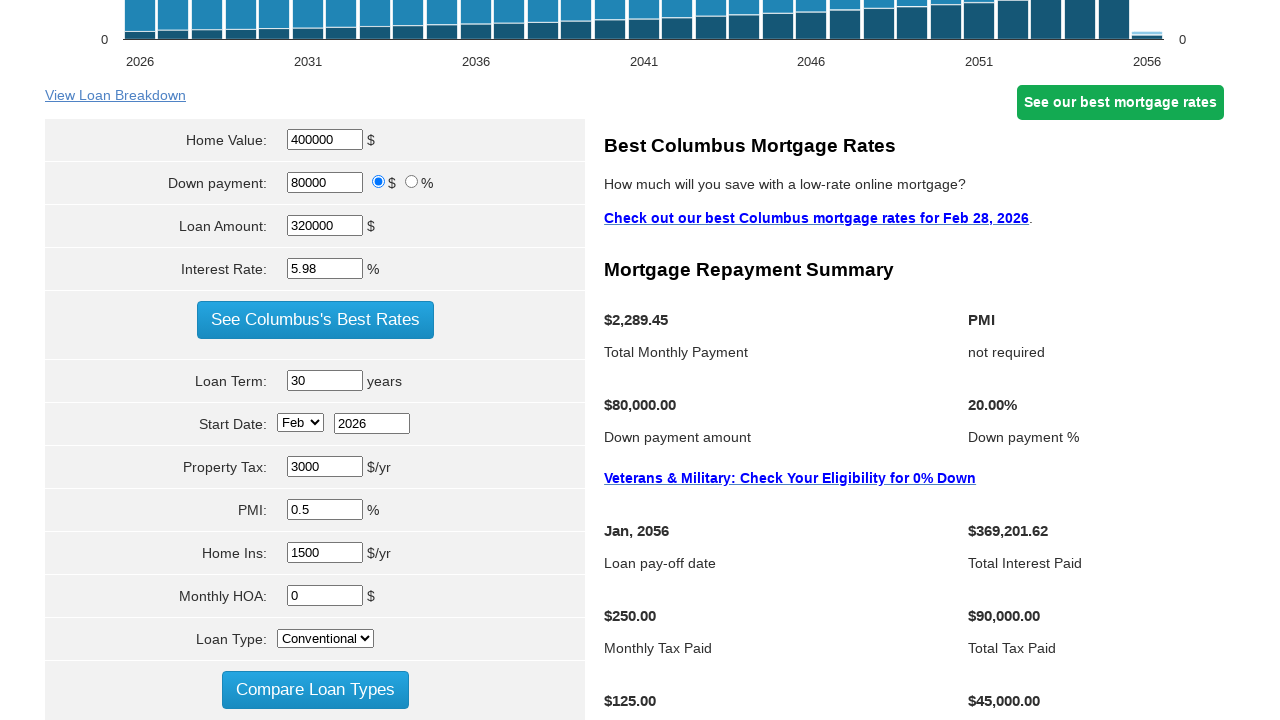

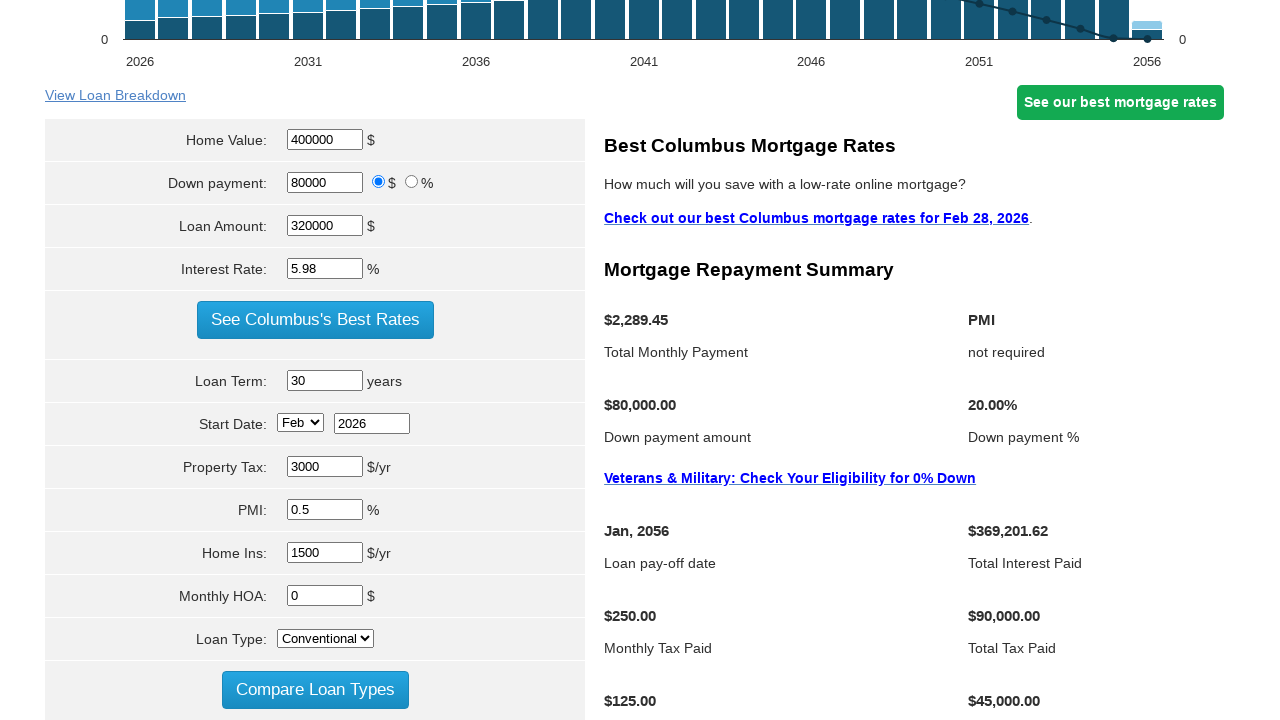